Navigates to Mars news page and waits for news content to load, then verifies the presence of news title and article elements

Starting URL: http://data-class-mars.s3.amazonaws.com/Mars/index.html

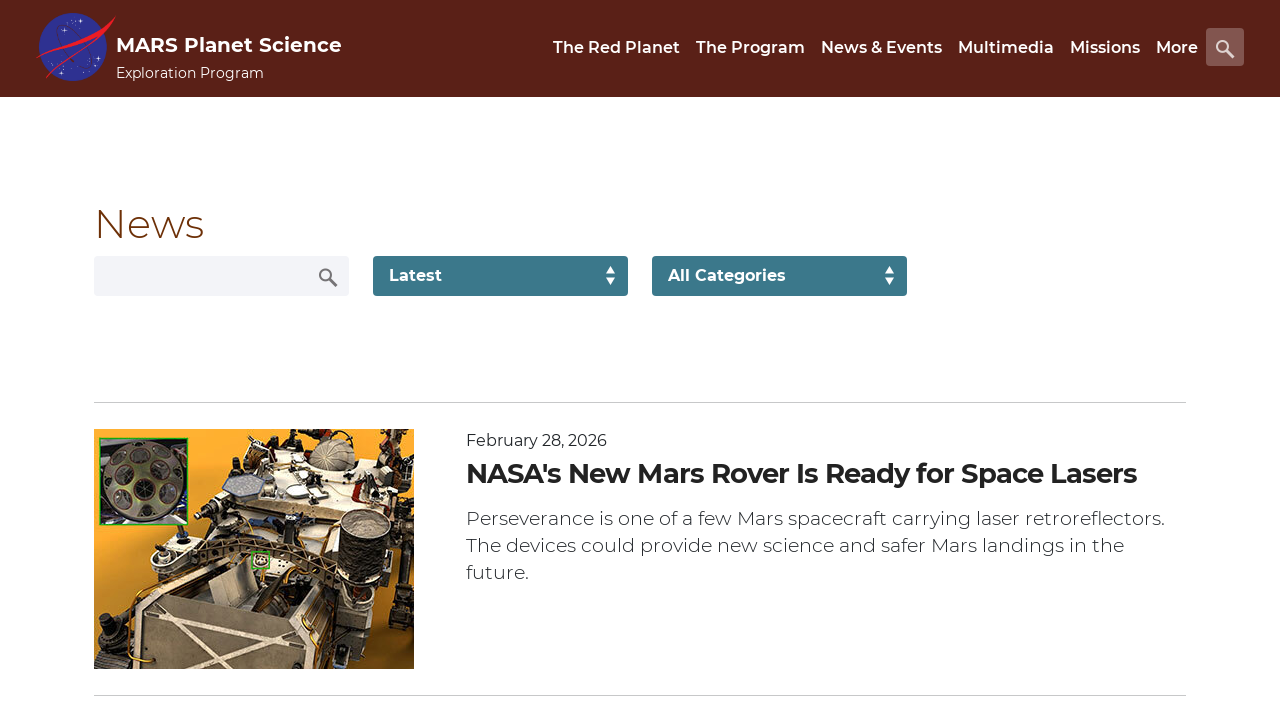

Navigated to Mars news page
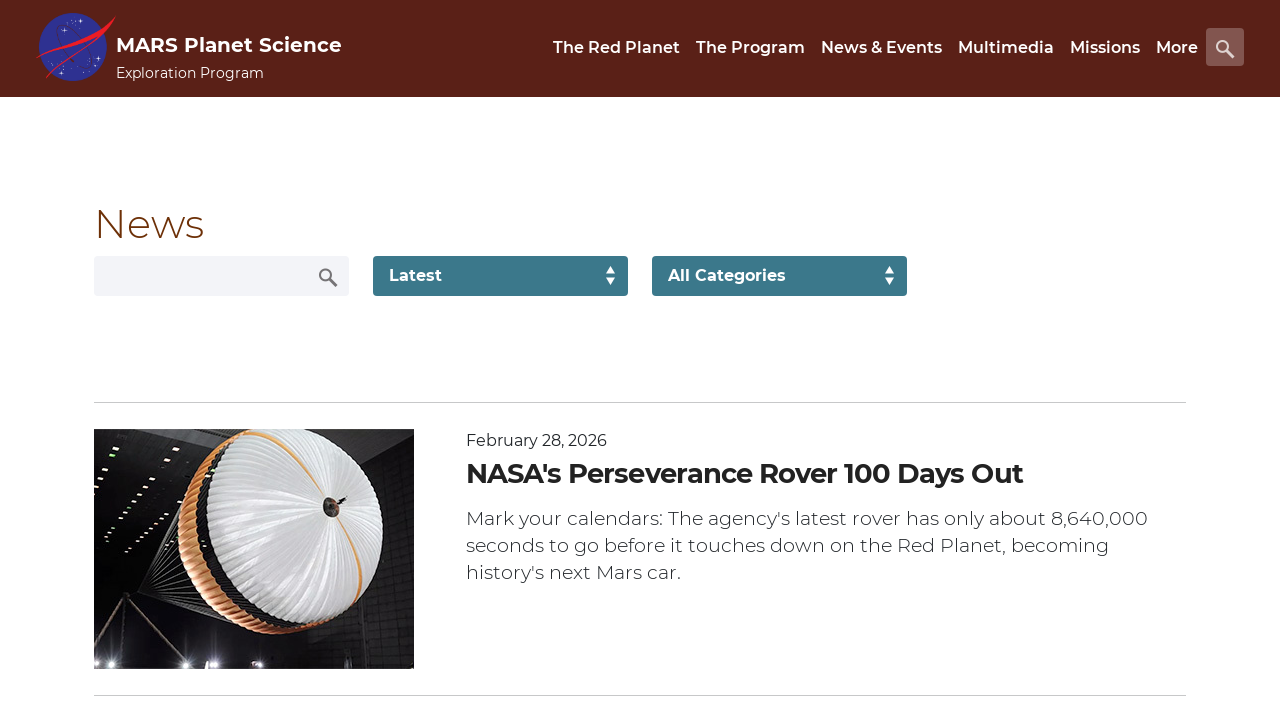

News list loaded successfully
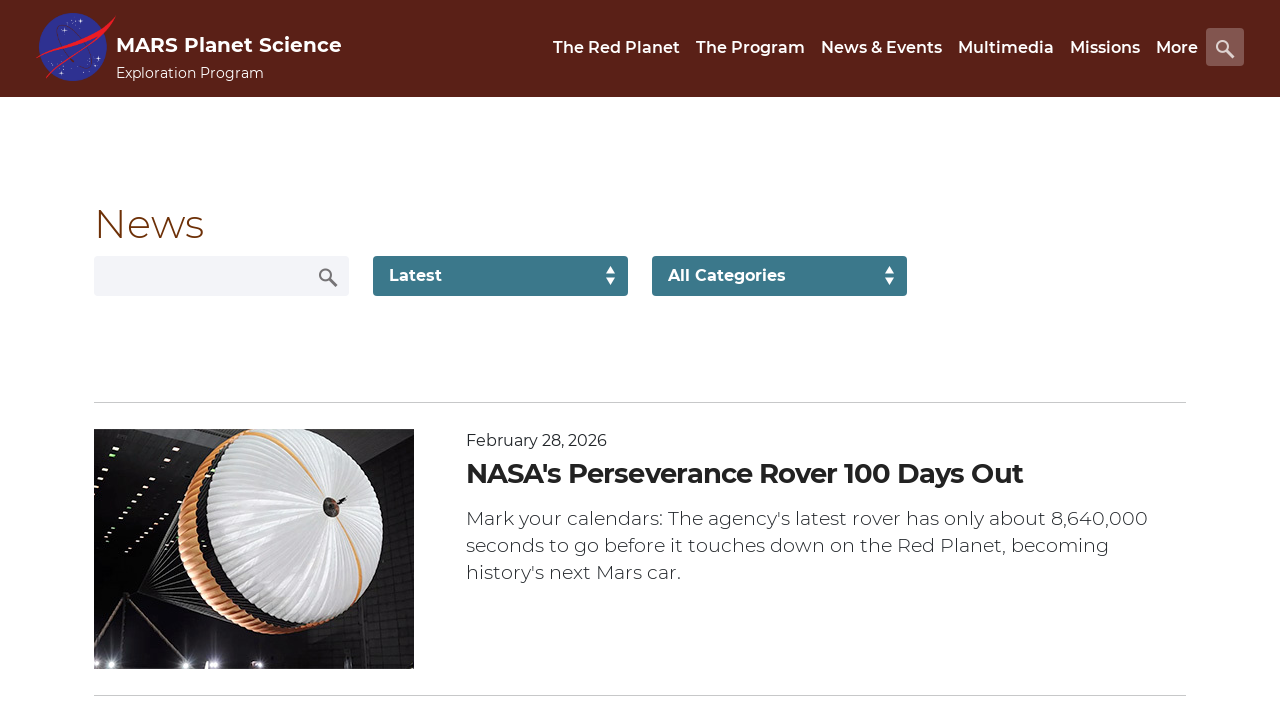

News title element found
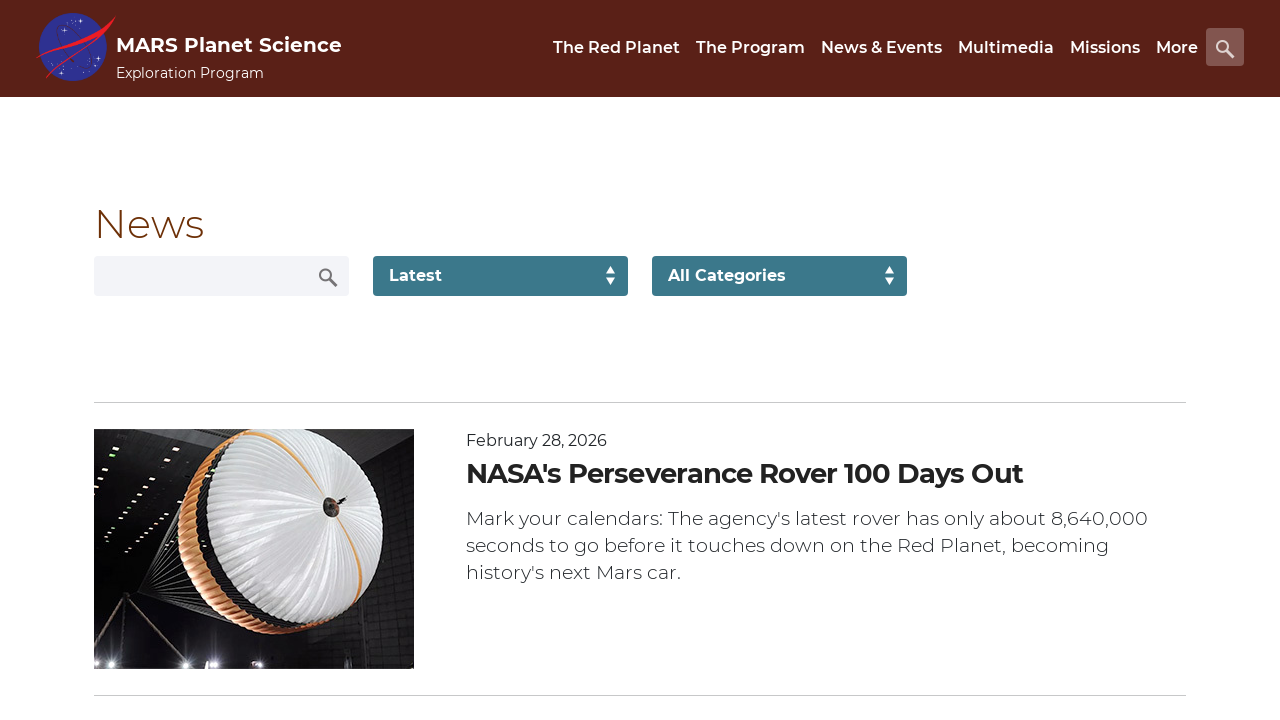

Article teaser body element found
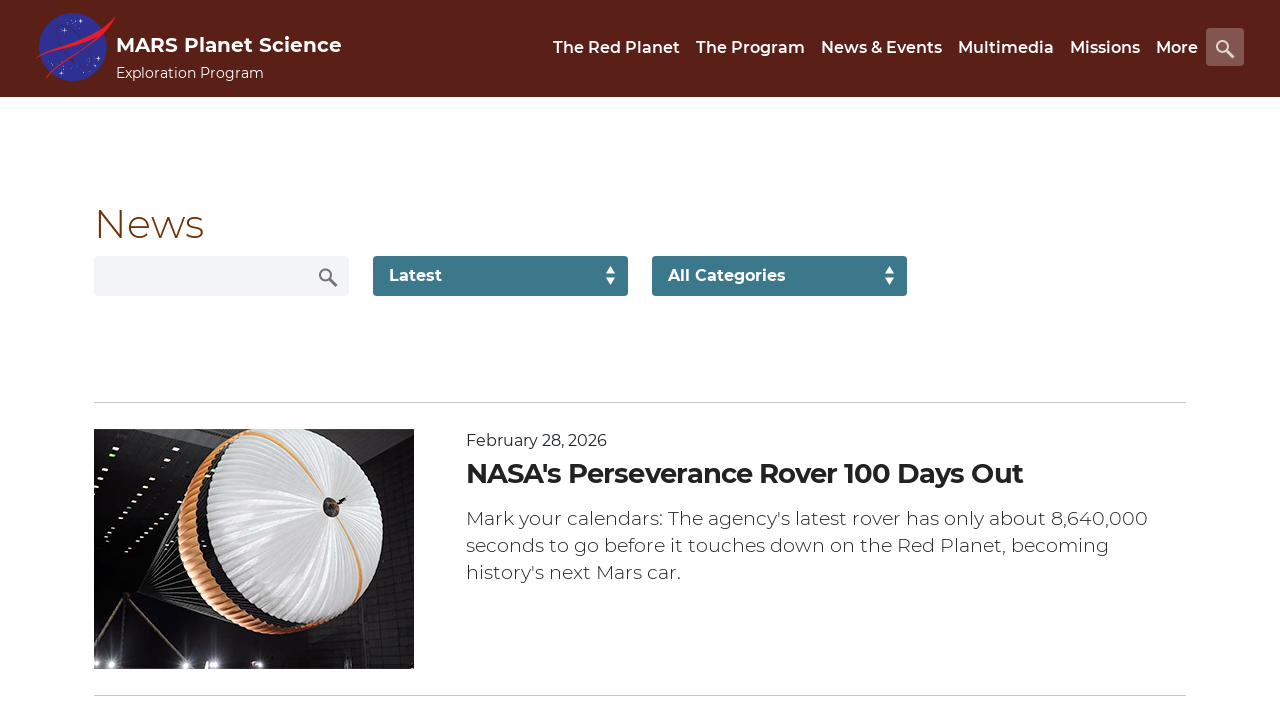

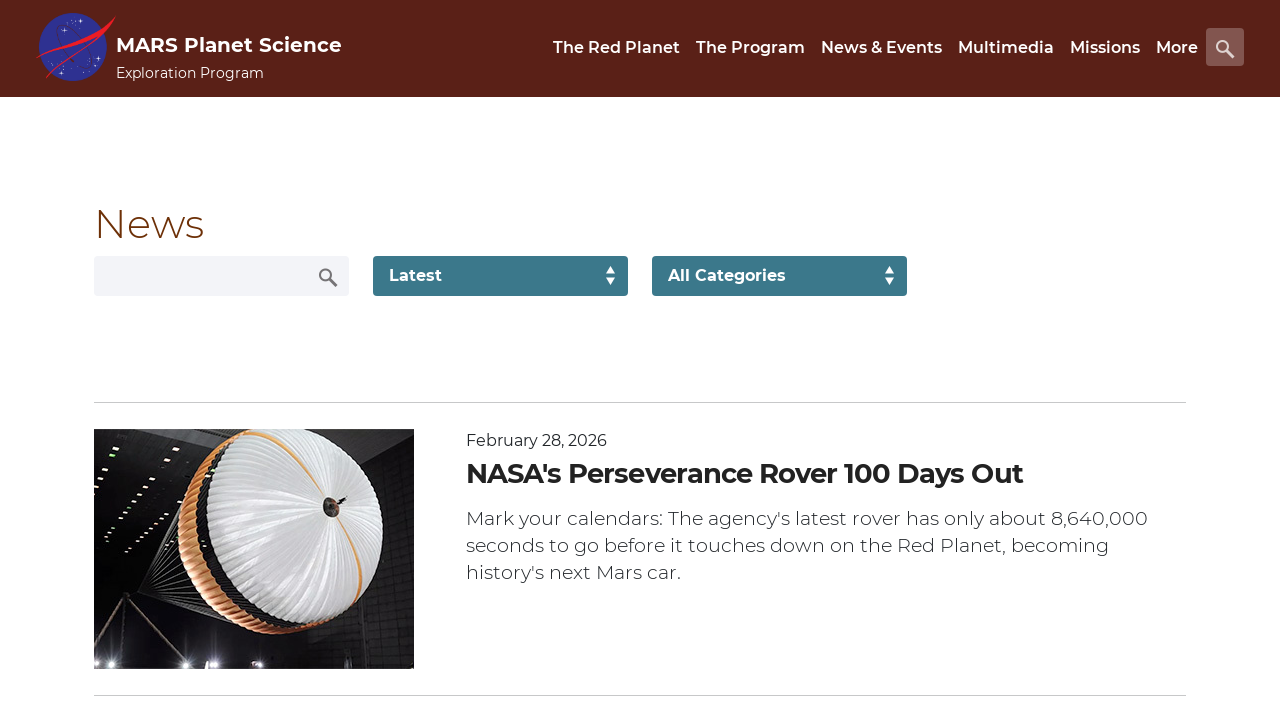